Tests the calculator multiplication functionality by entering 423 × 525 and verifying the result equals 222075

Starting URL: https://www.calculator.net/

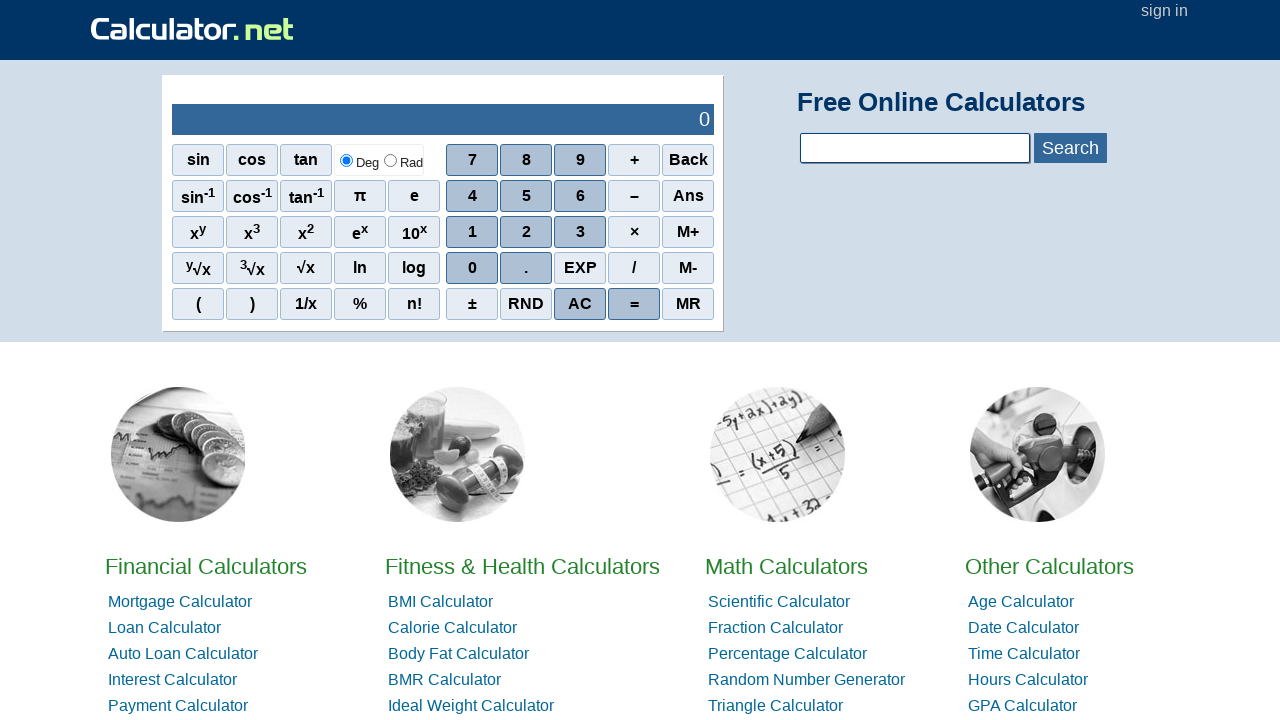

Clicked number 4 at (472, 196) on xpath=//span[contains(text(),'4')]
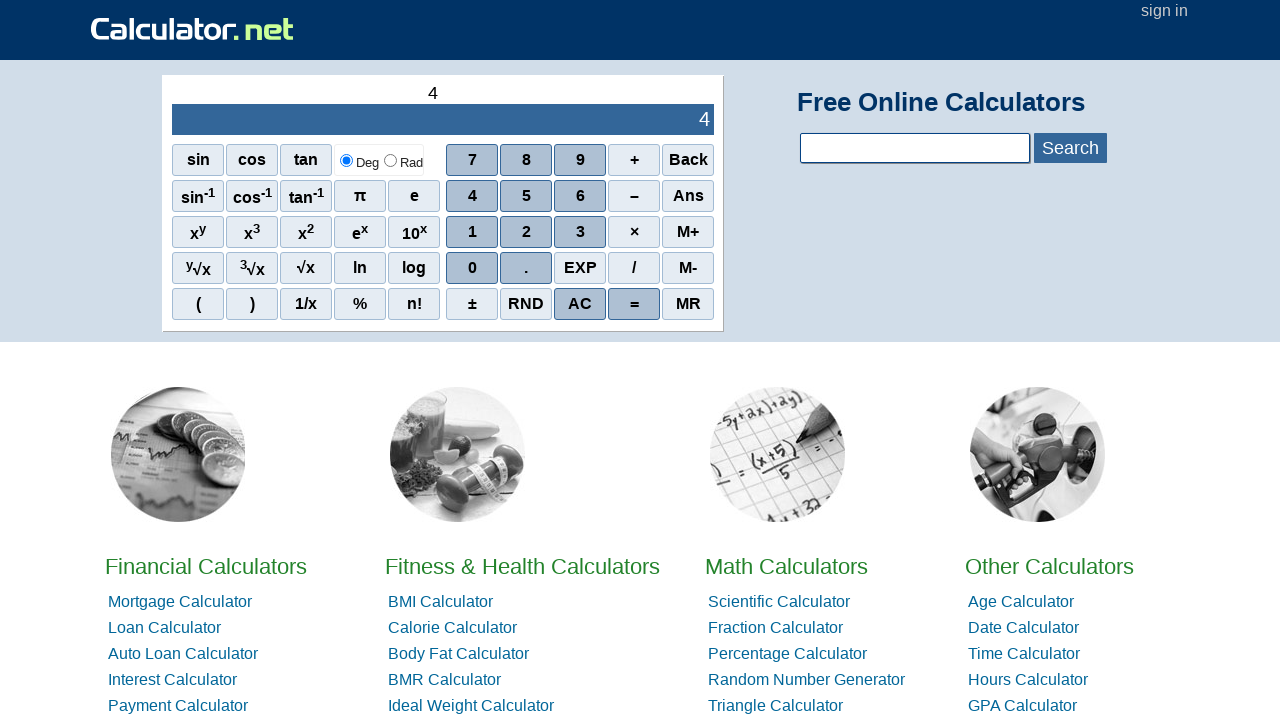

Clicked number 2 at (526, 232) on xpath=//span[contains(text(),'2')]
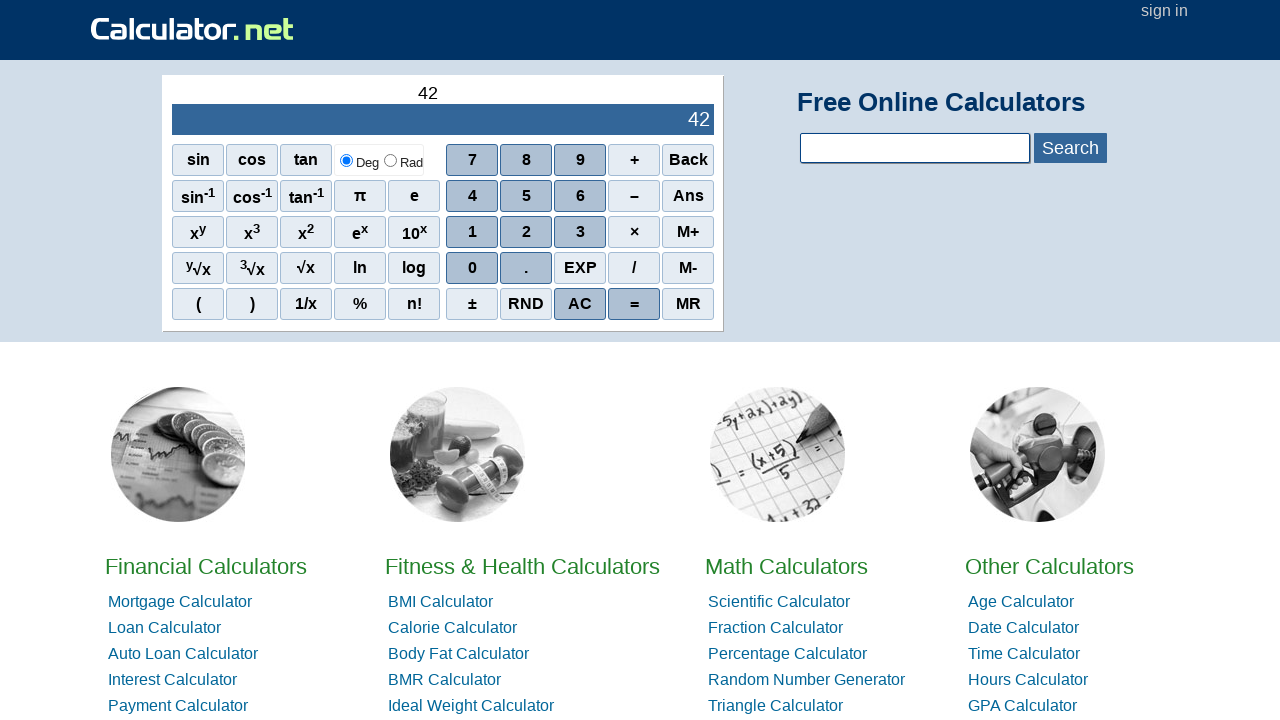

Clicked number 3 at (580, 232) on xpath=//span[contains(text(),'3')]
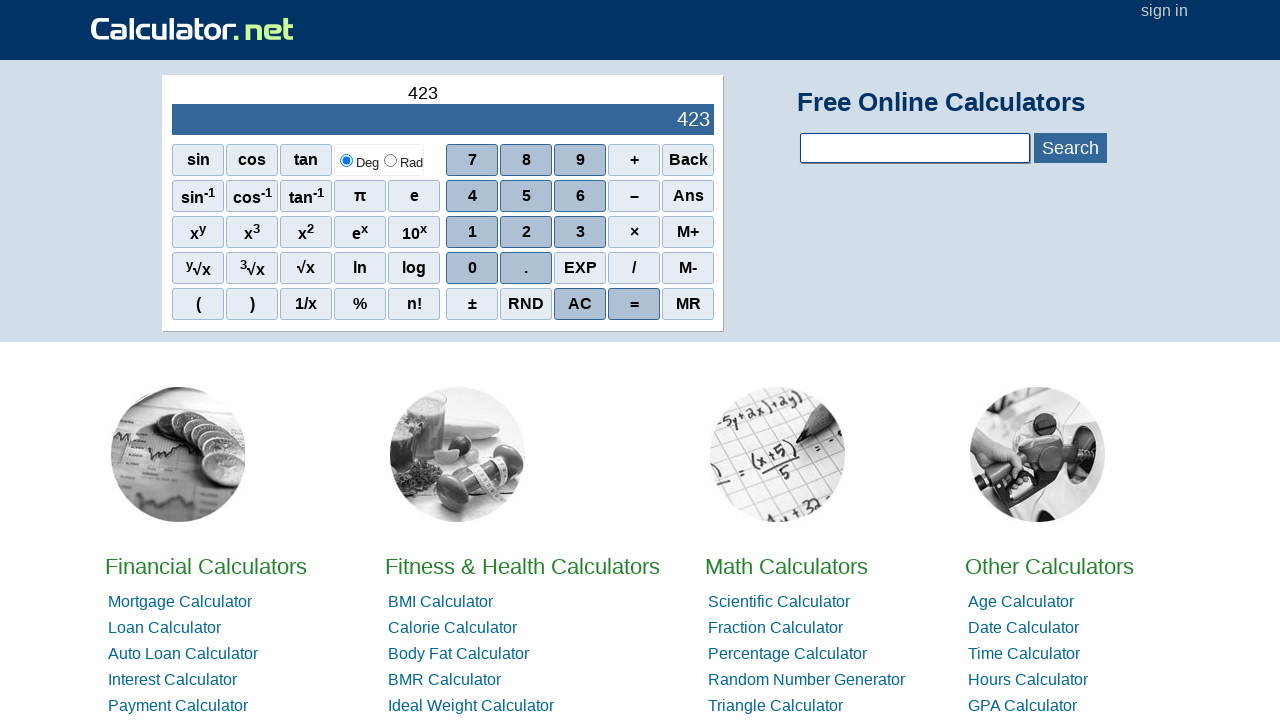

Clicked multiplication operator at (634, 232) on xpath=//span[contains(text(),'×')]
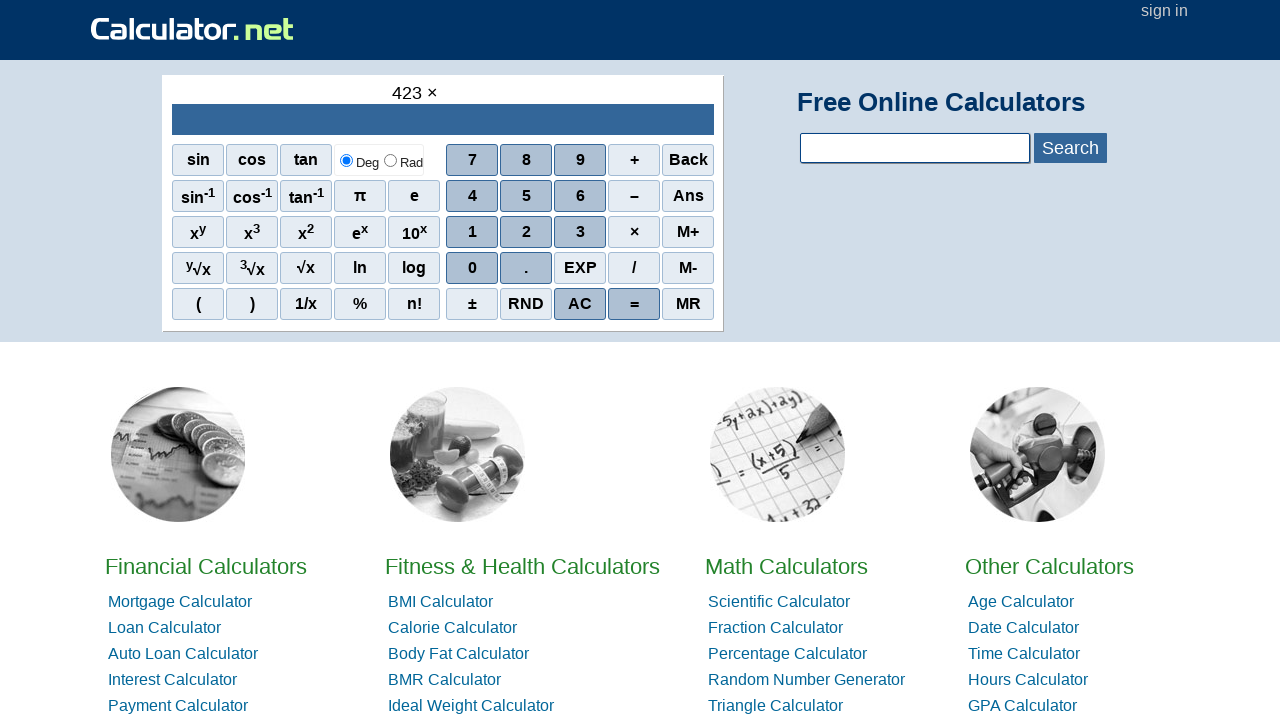

Clicked number 5 at (526, 196) on xpath=//span[contains(text(),'5')]
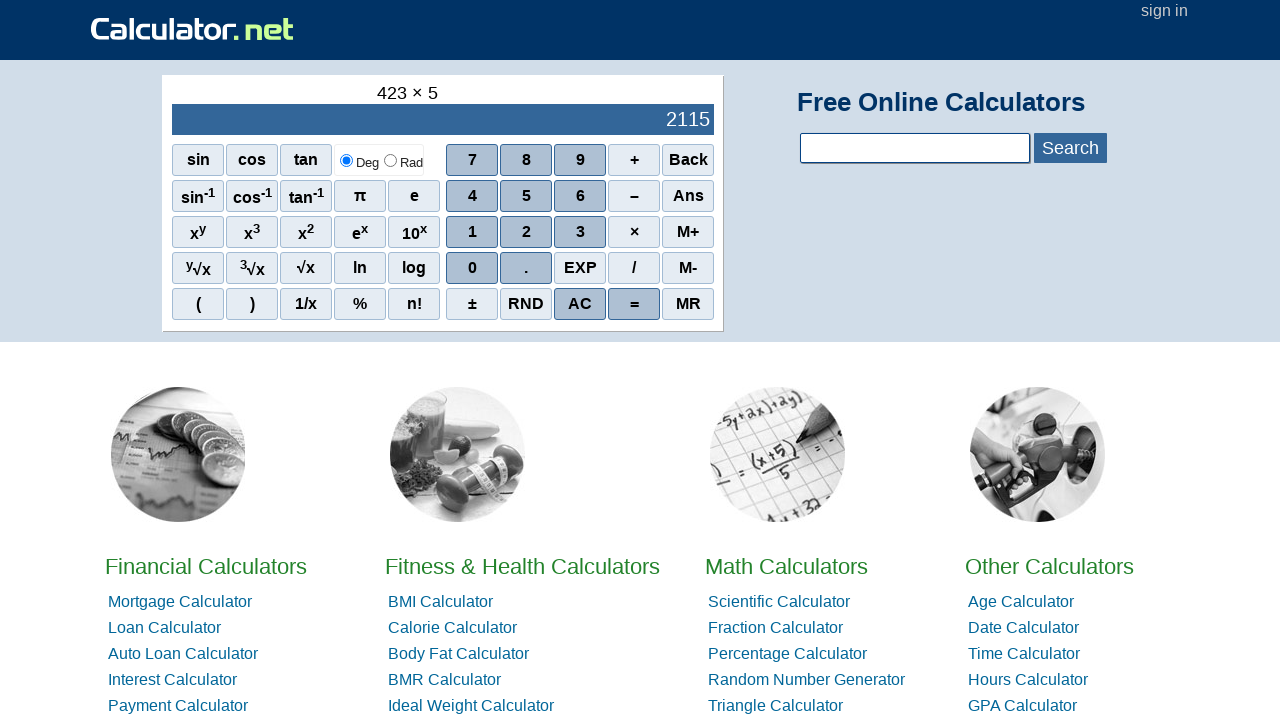

Clicked number 2 at (526, 232) on xpath=//span[contains(text(),'2')]
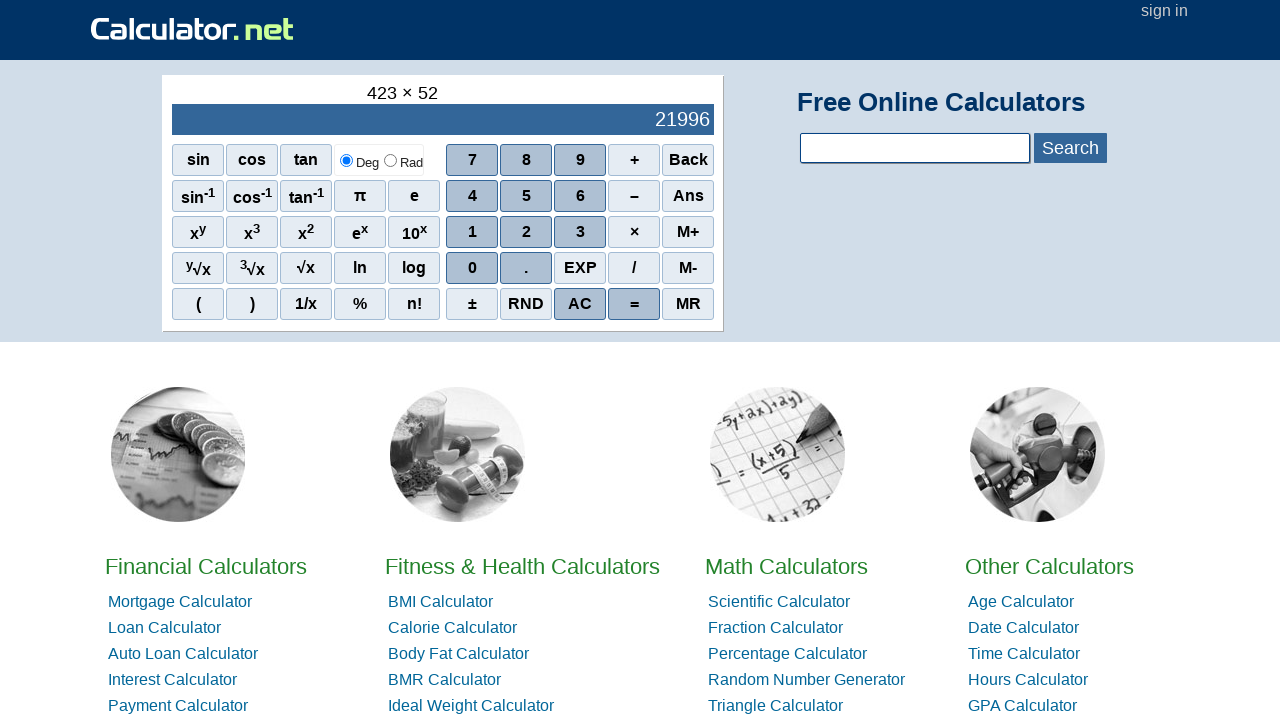

Clicked number 5 at (526, 196) on xpath=//span[contains(text(),'5')]
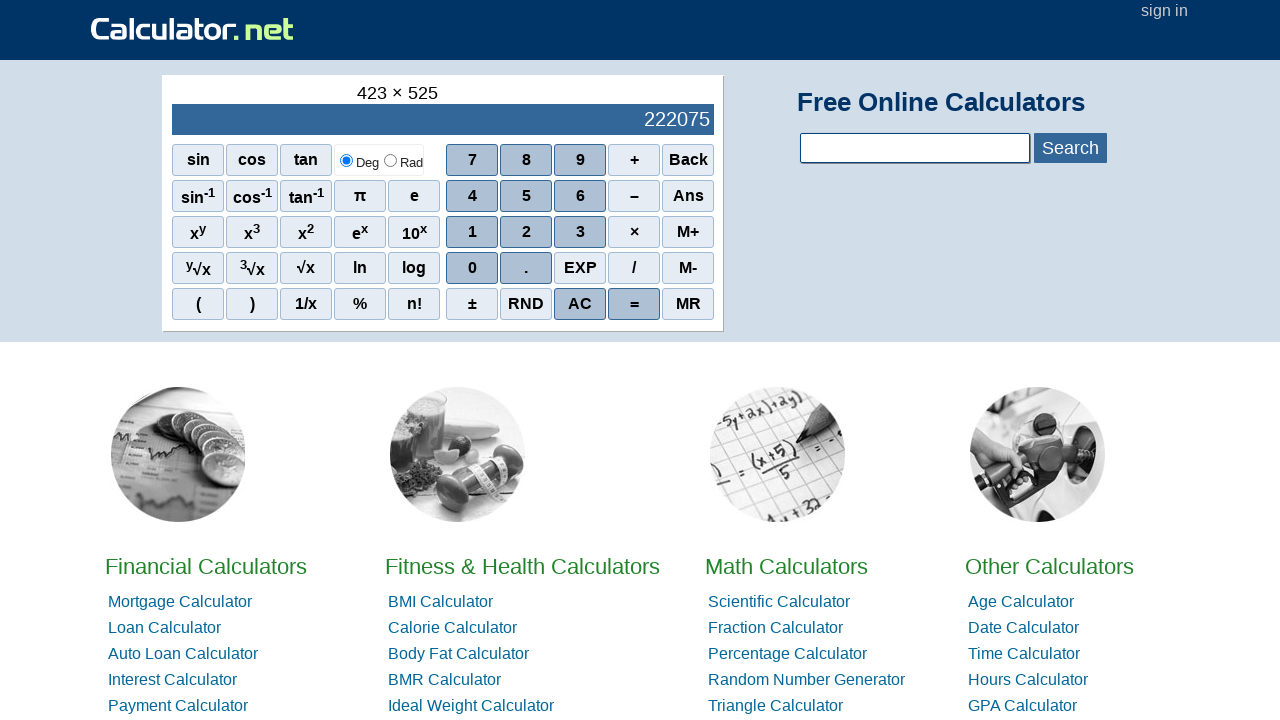

Clicked equals button to calculate result at (634, 304) on xpath=//span[contains(text(),'=')]
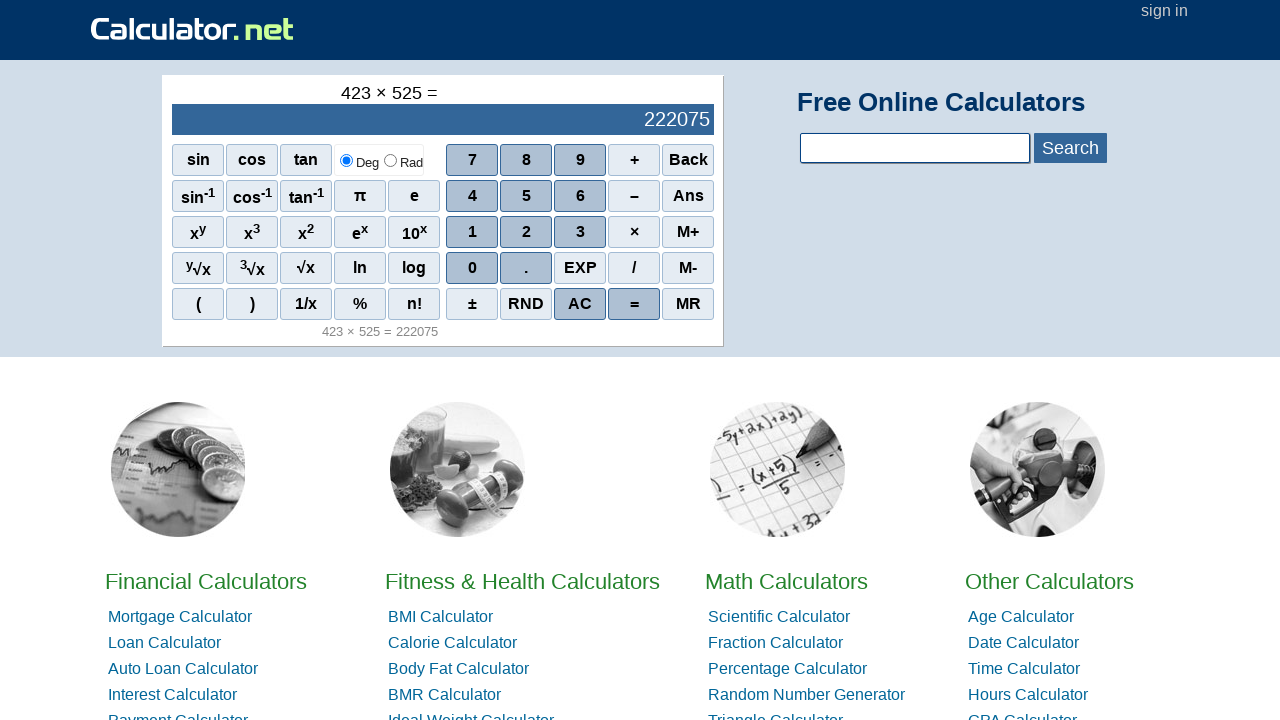

Located result output element
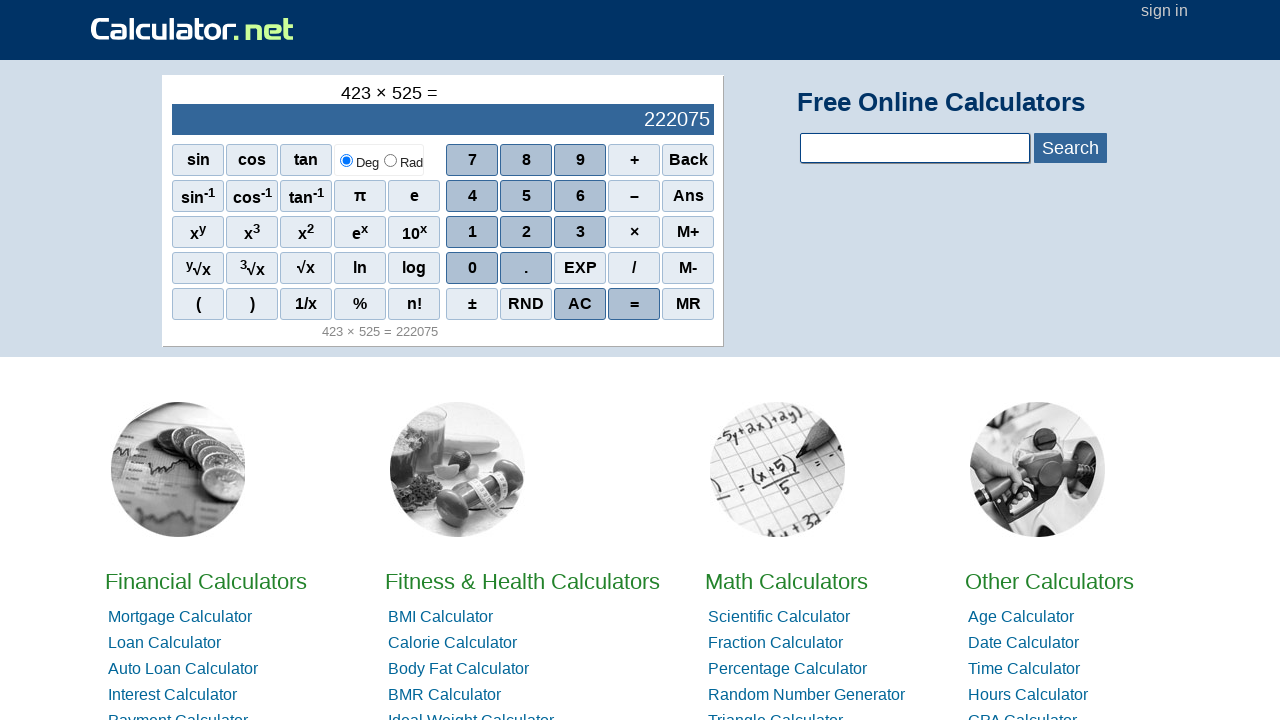

Retrieved result text: 222075
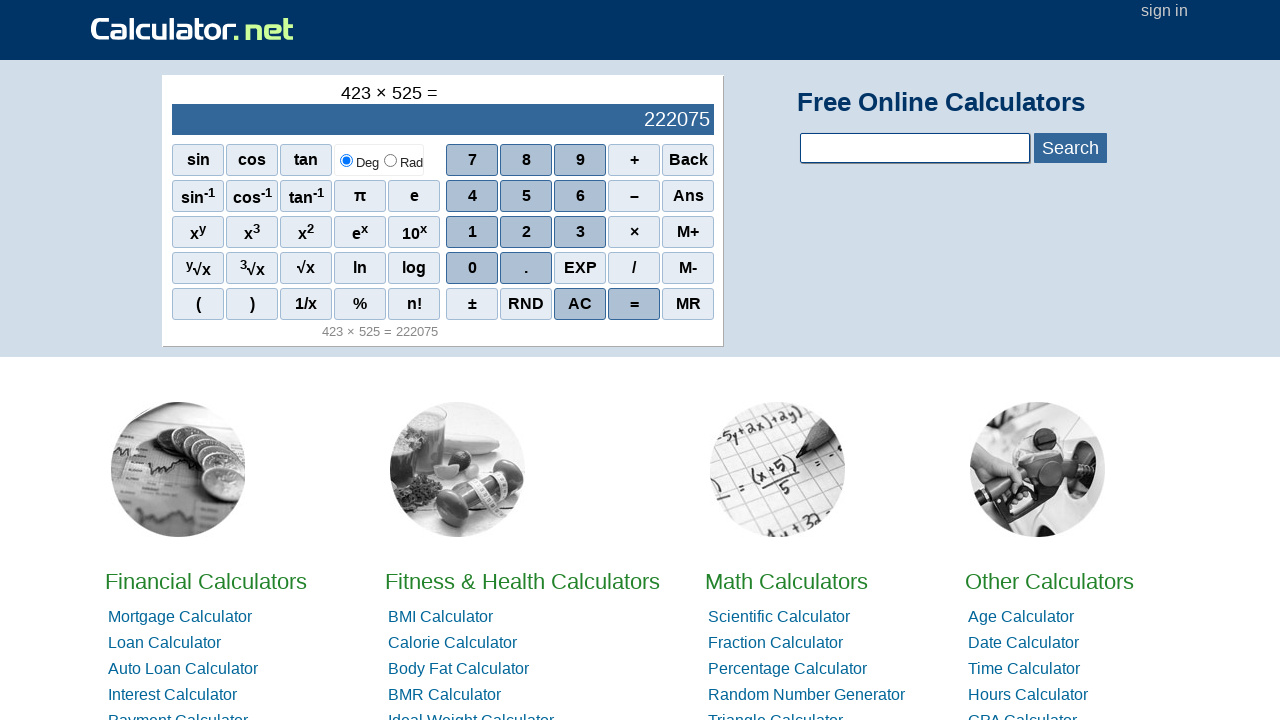

Verified result equals 222075 (423 × 525)
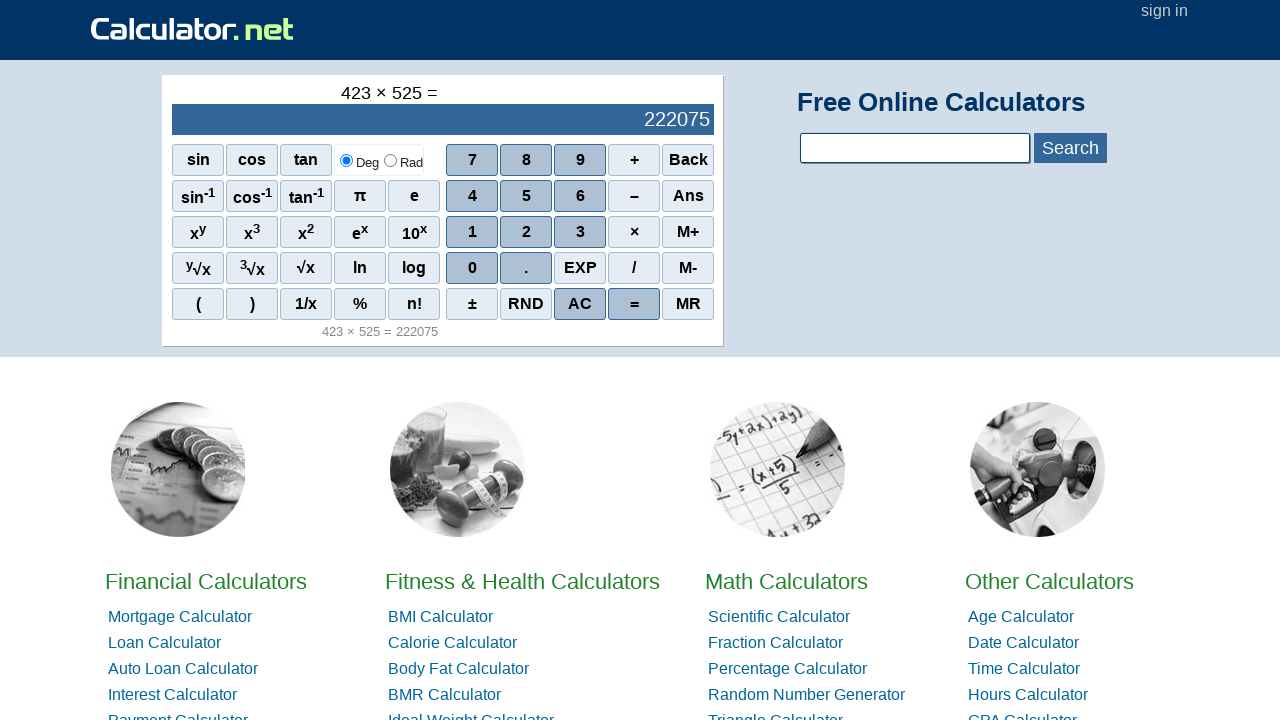

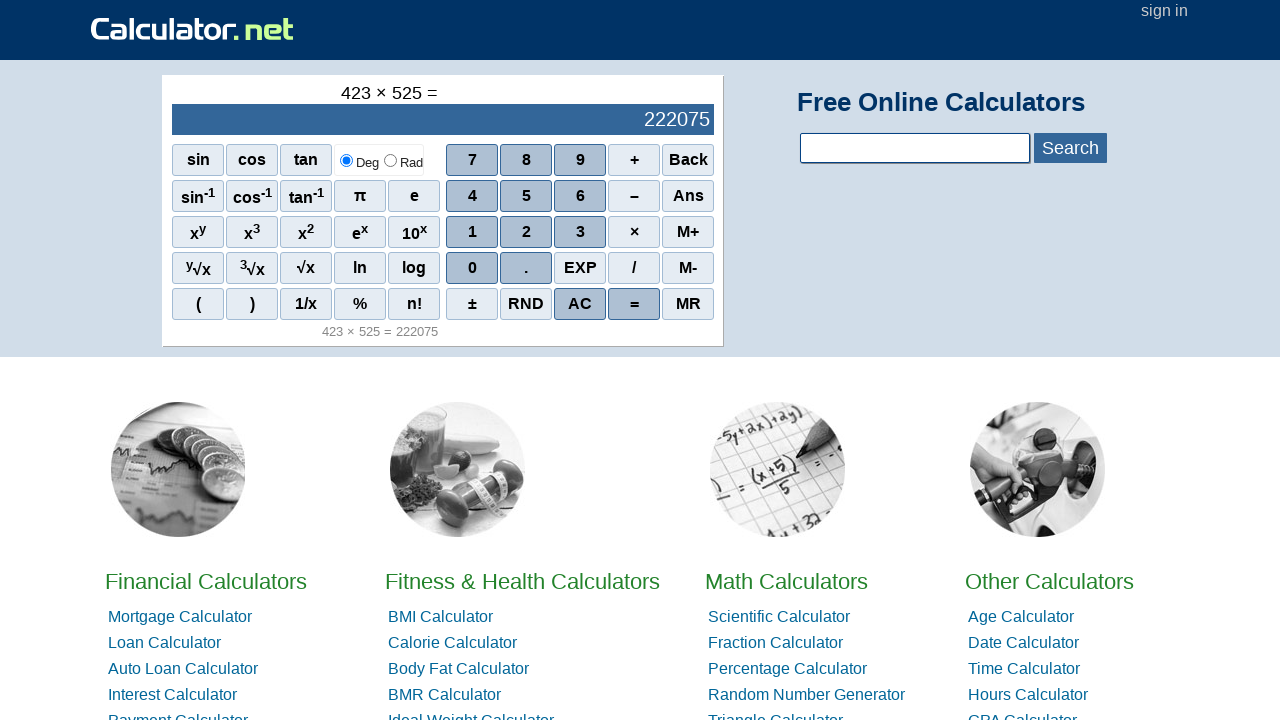